Tests form interactions on an automation practice page by clicking a checkbox, selecting a dropdown option, entering text in an input field, clicking an alert button, and accepting the alert dialog.

Starting URL: https://rahulshettyacademy.com/AutomationPractice/

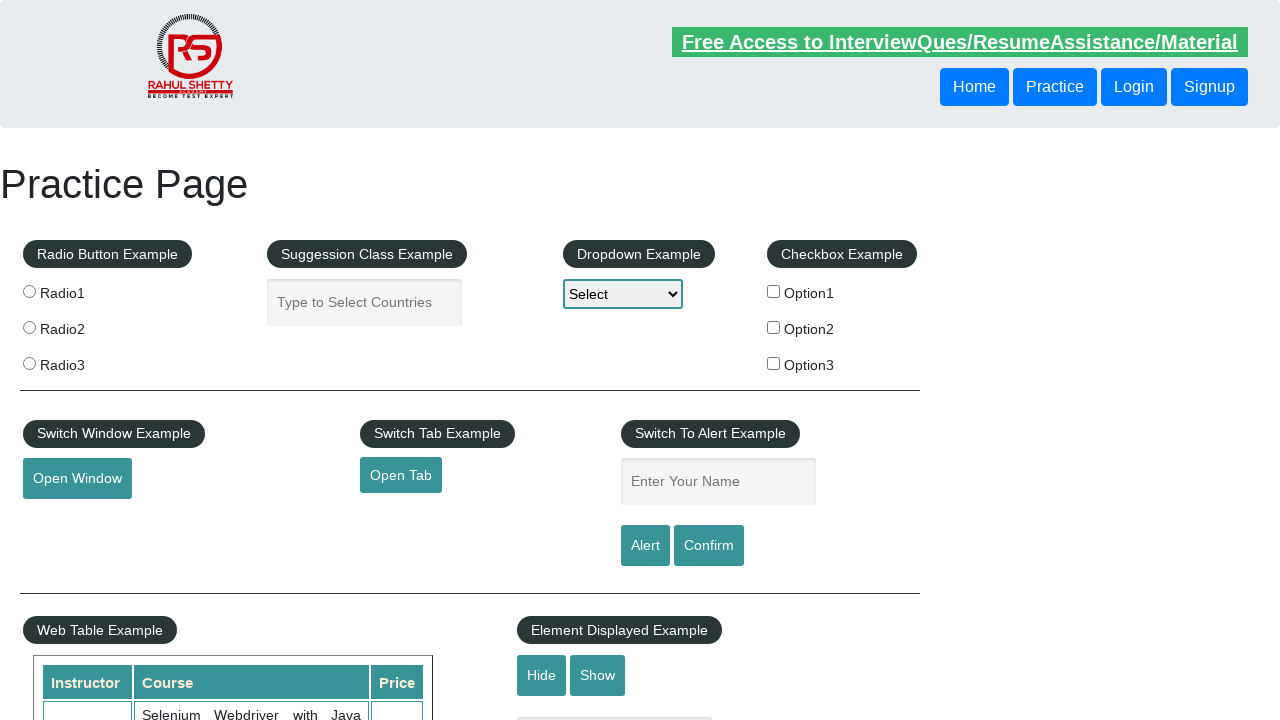

Clicked checkbox at index 1 at (774, 327) on xpath=//fieldset//*[@type='checkbox'] >> nth=1
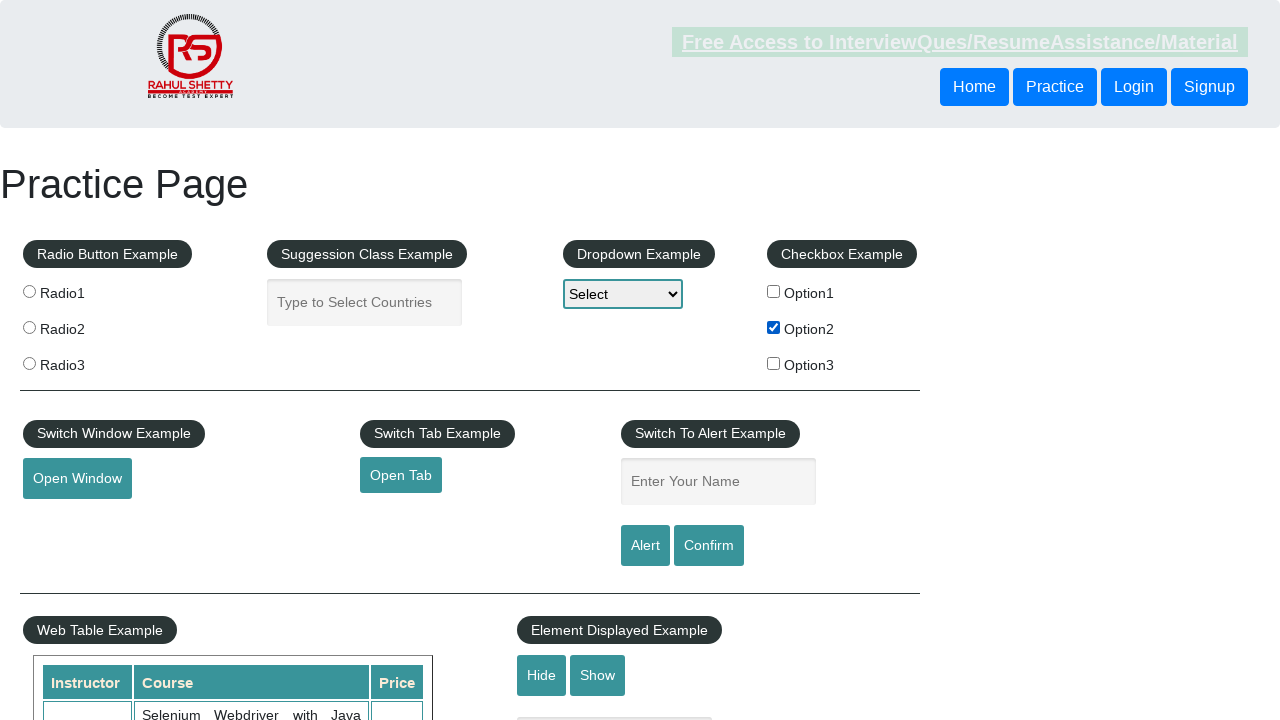

Selected dropdown option at index 2 on #dropdown-class-example
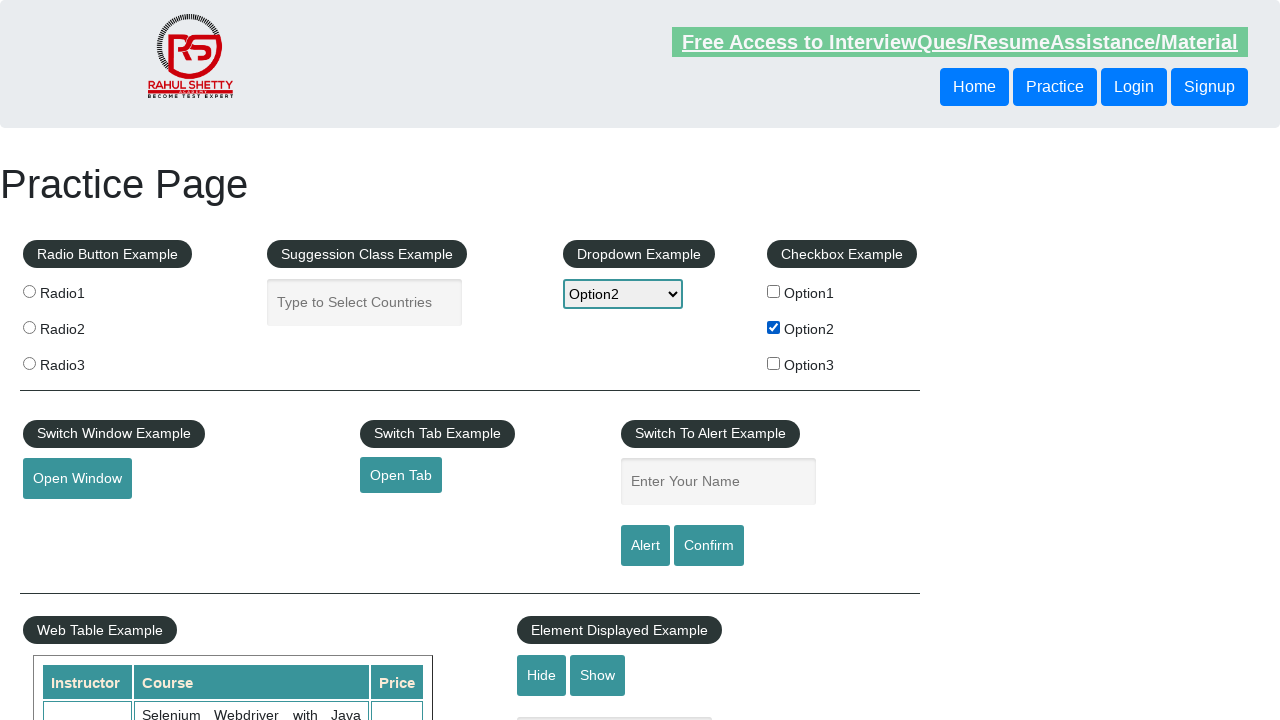

Filled name input field with 'Option2' on input[placeholder='Enter Your Name']
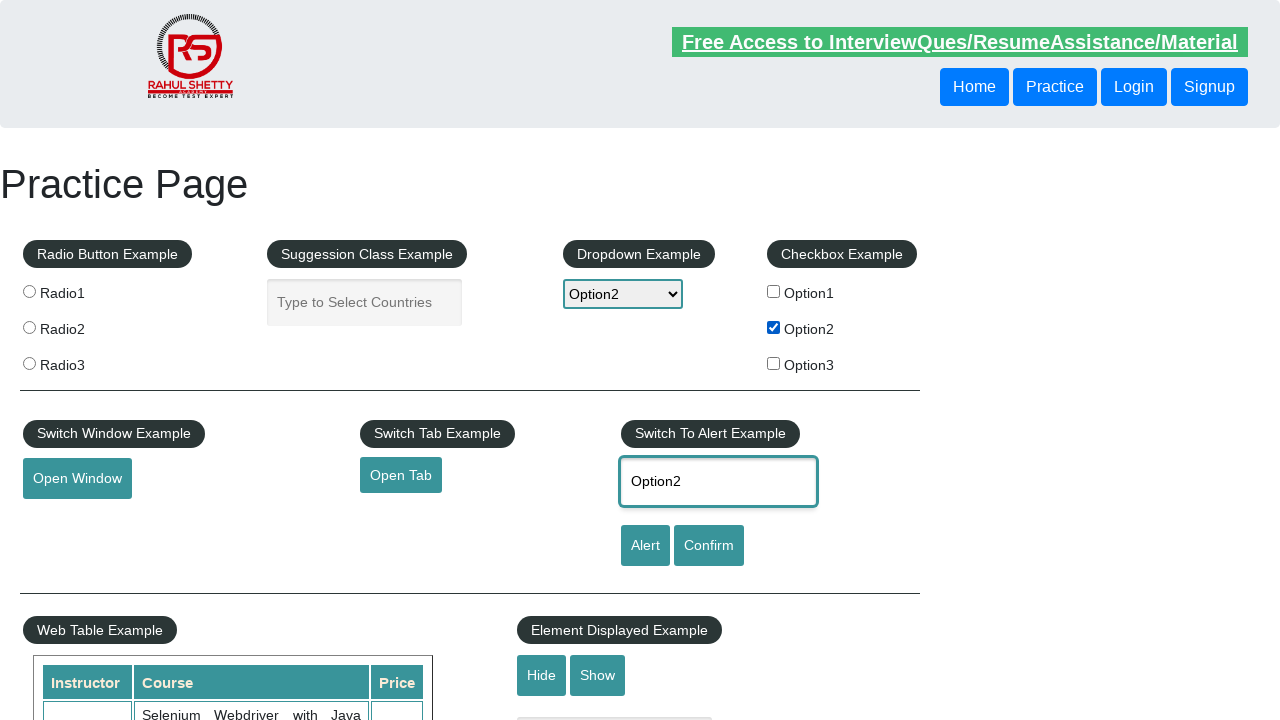

Set up alert dialog handler to accept alerts
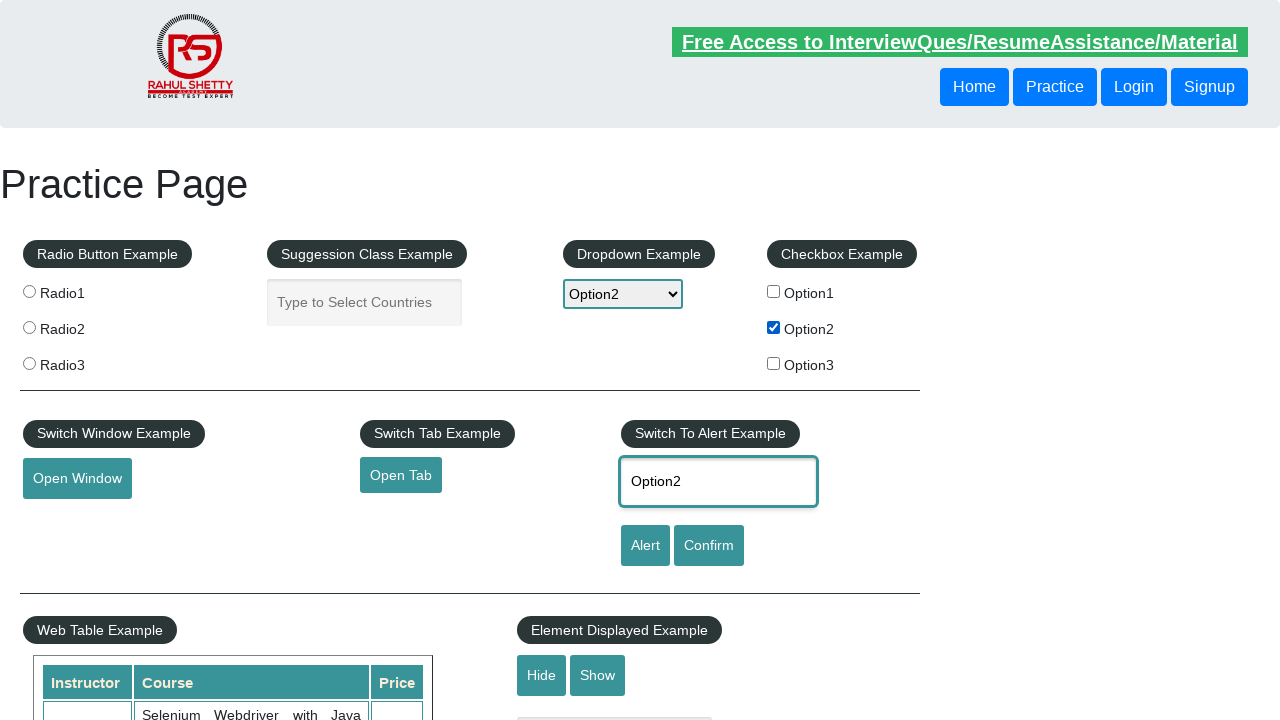

Clicked alert button at (645, 546) on #alertbtn
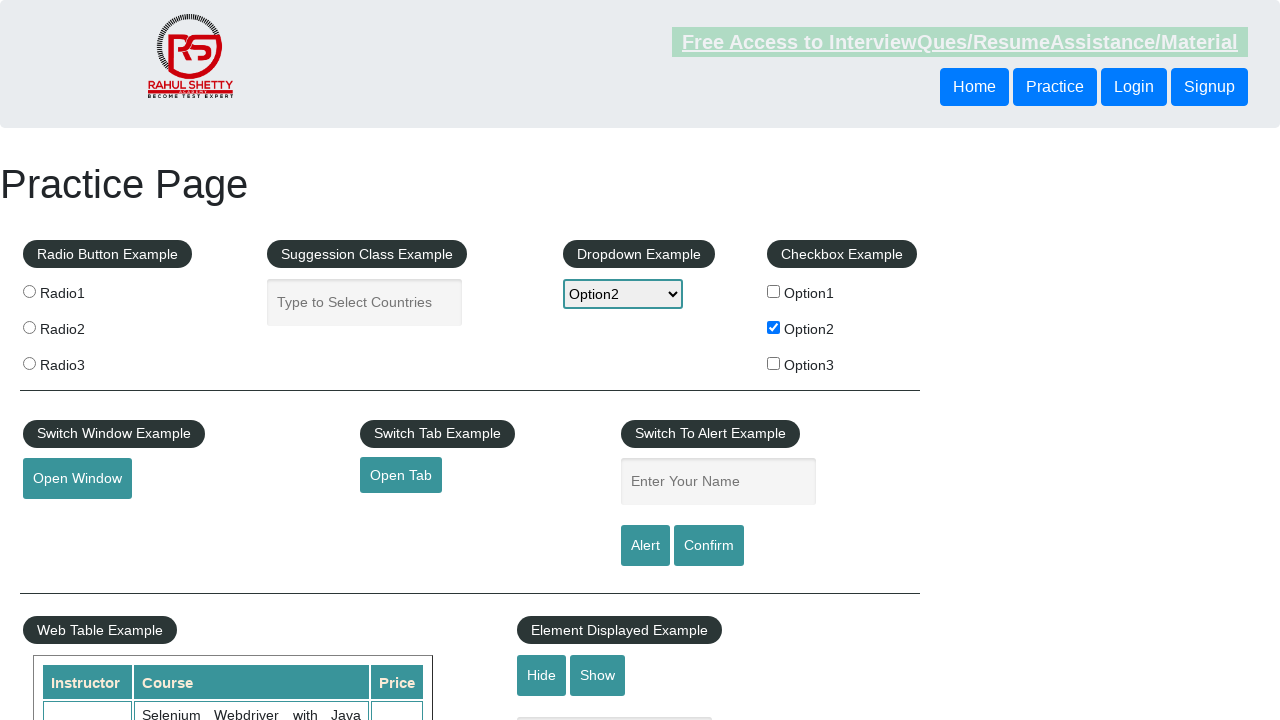

Waited for alert to be processed
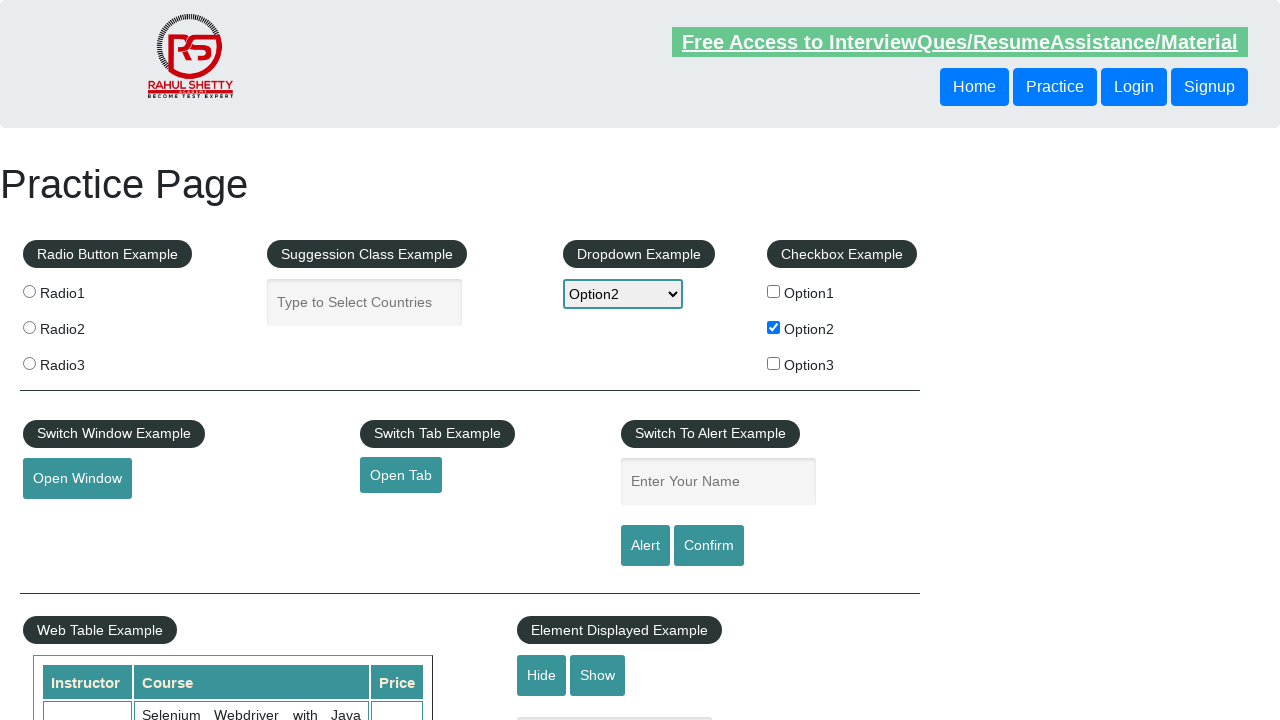

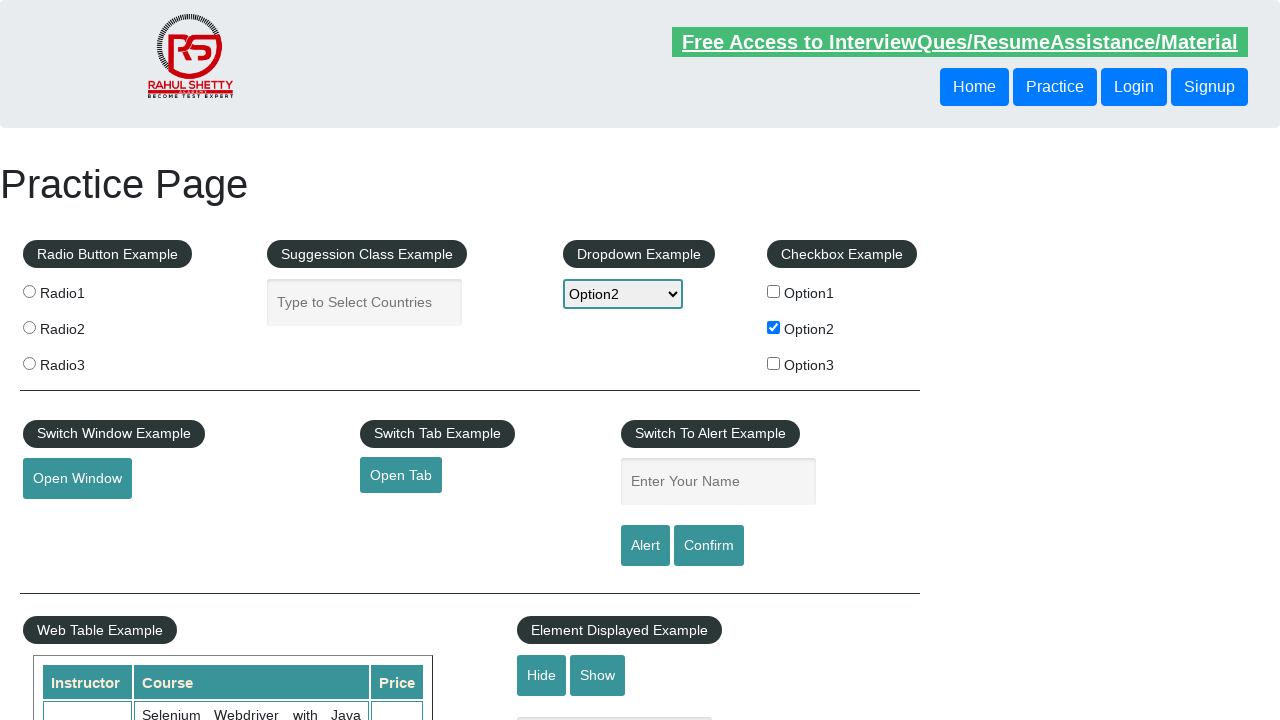